Tests renting a cat by entering a cat ID and clicking Rent, verifying the cat is rented out

Starting URL: https://cs1632.appspot.com/

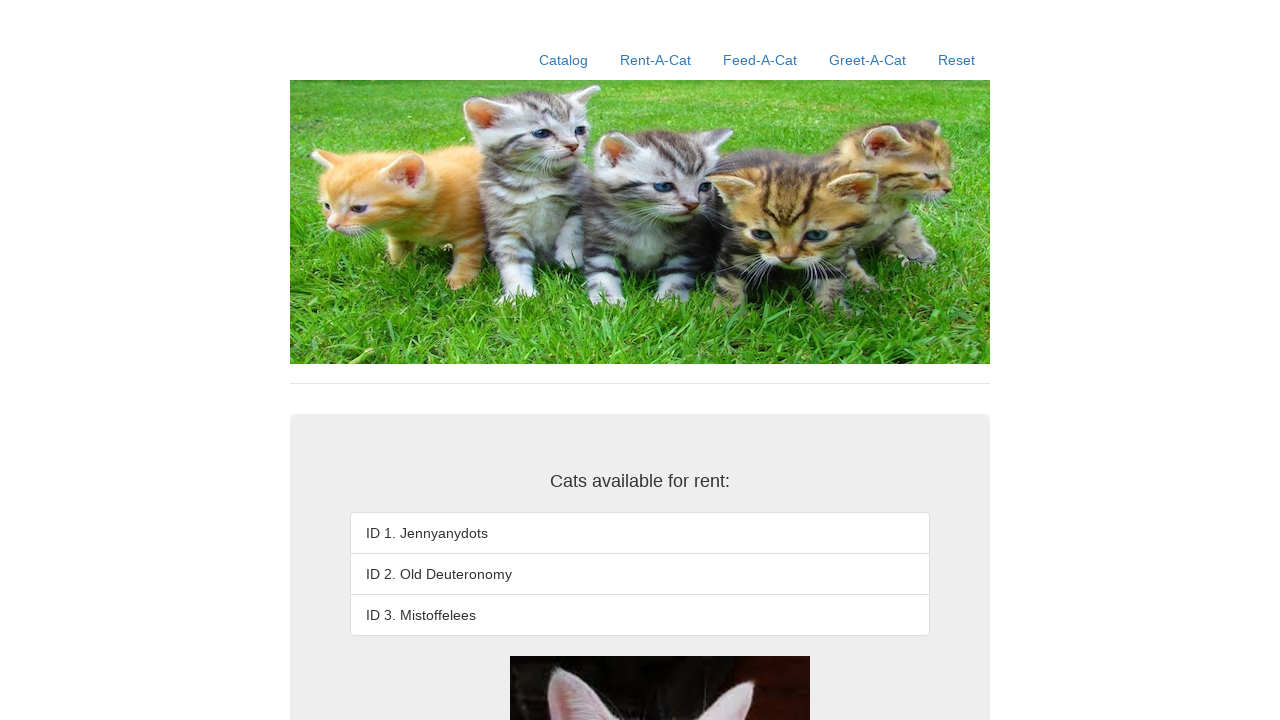

Clicked Reset link at (956, 60) on a:text('Reset')
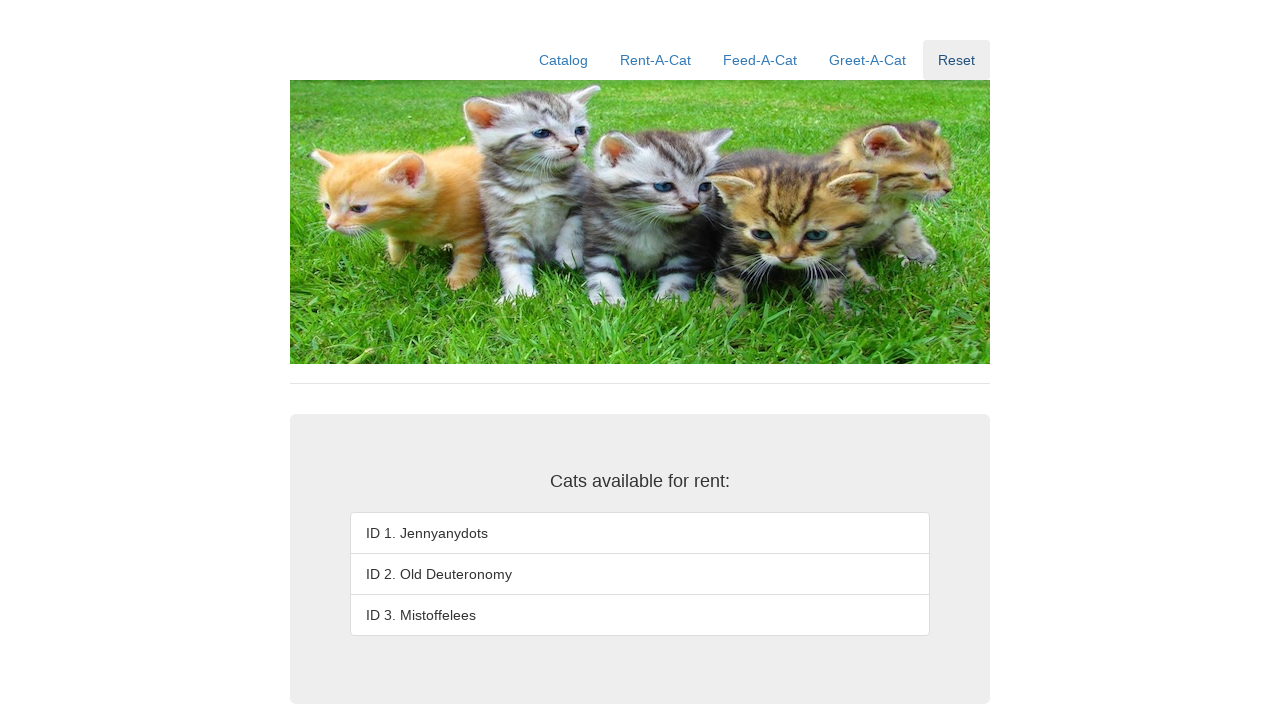

Waited for network idle after Reset
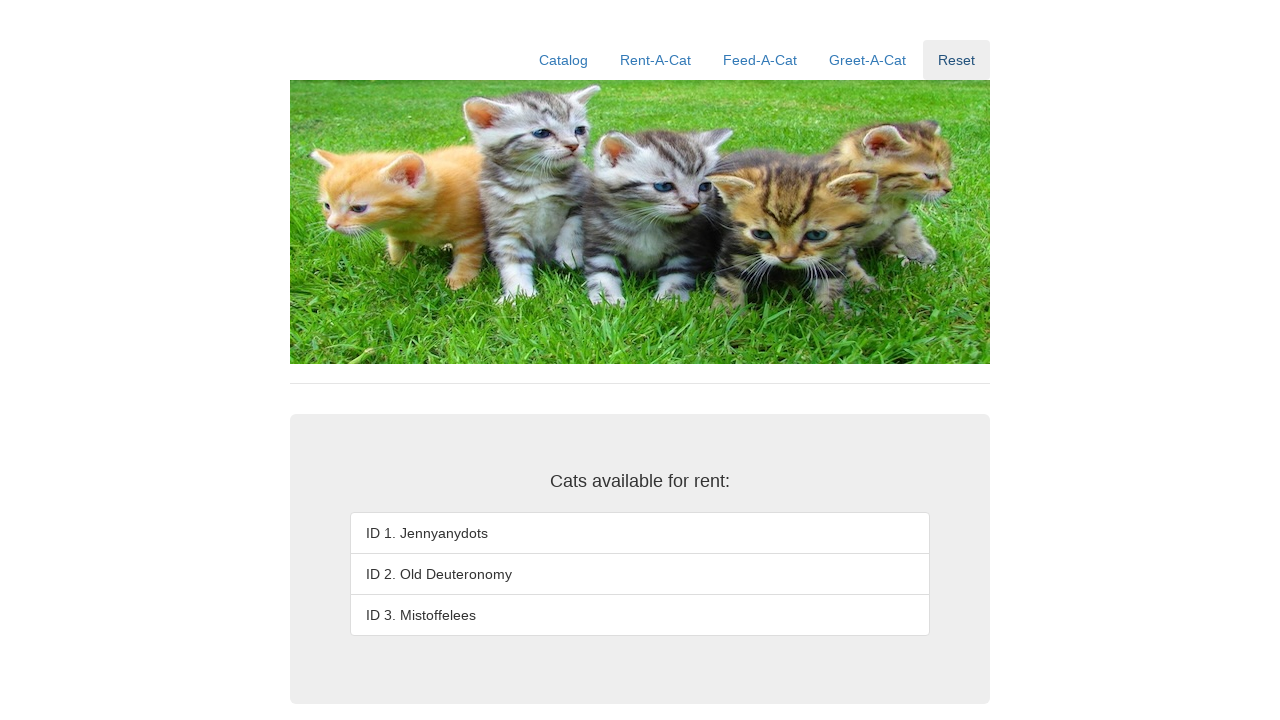

Navigated to home page https://cs1632.appspot.com/
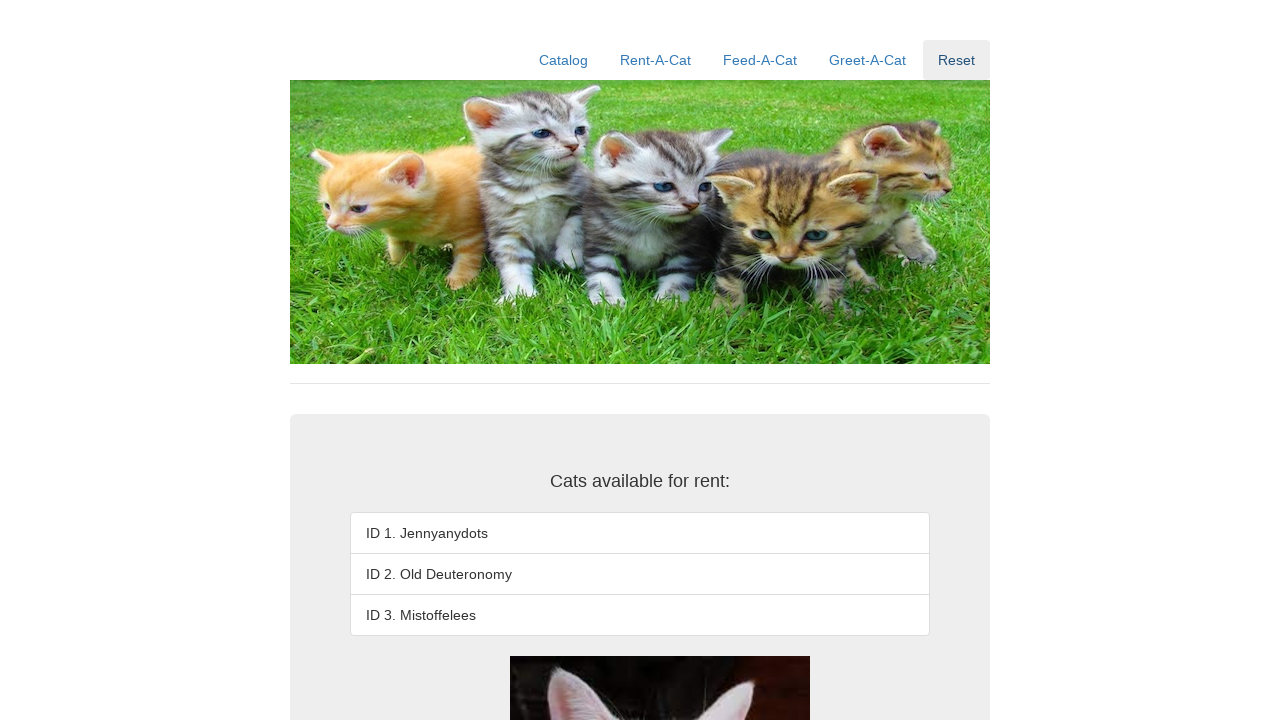

Clicked Rent-A-Cat link at (656, 60) on a:text('Rent-A-Cat')
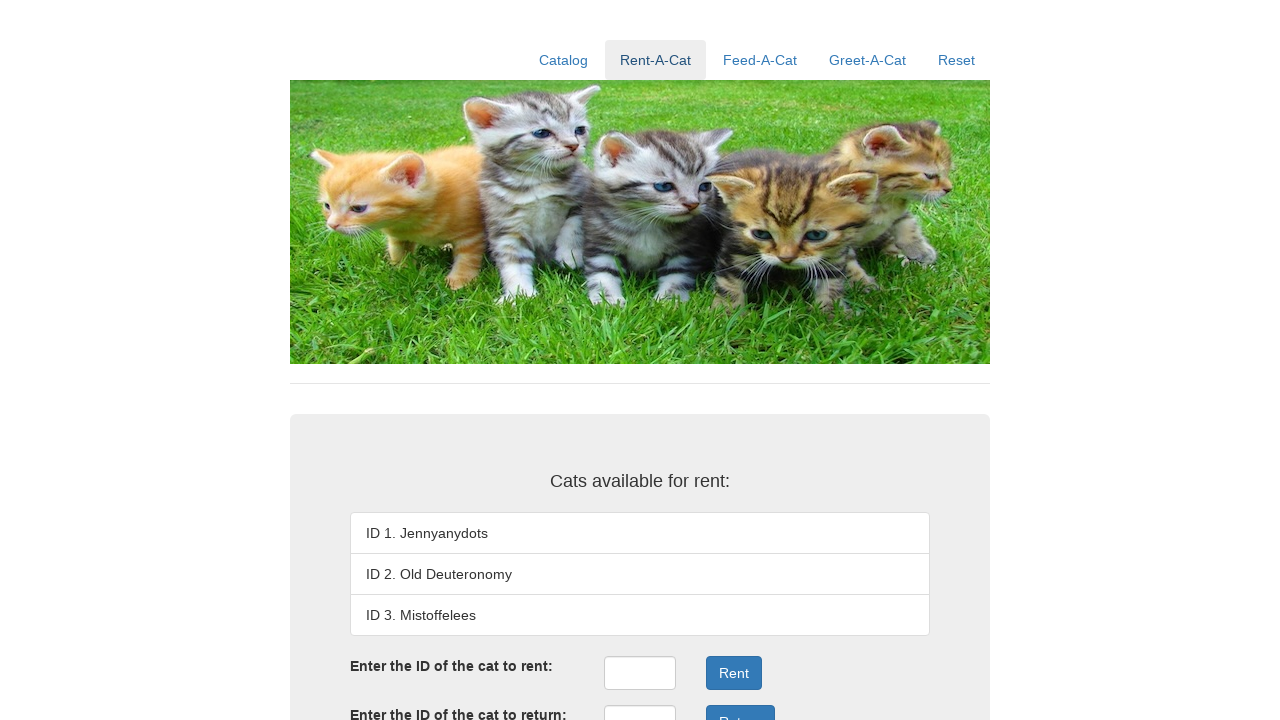

Entered cat ID '2' in rentID field on #rentID
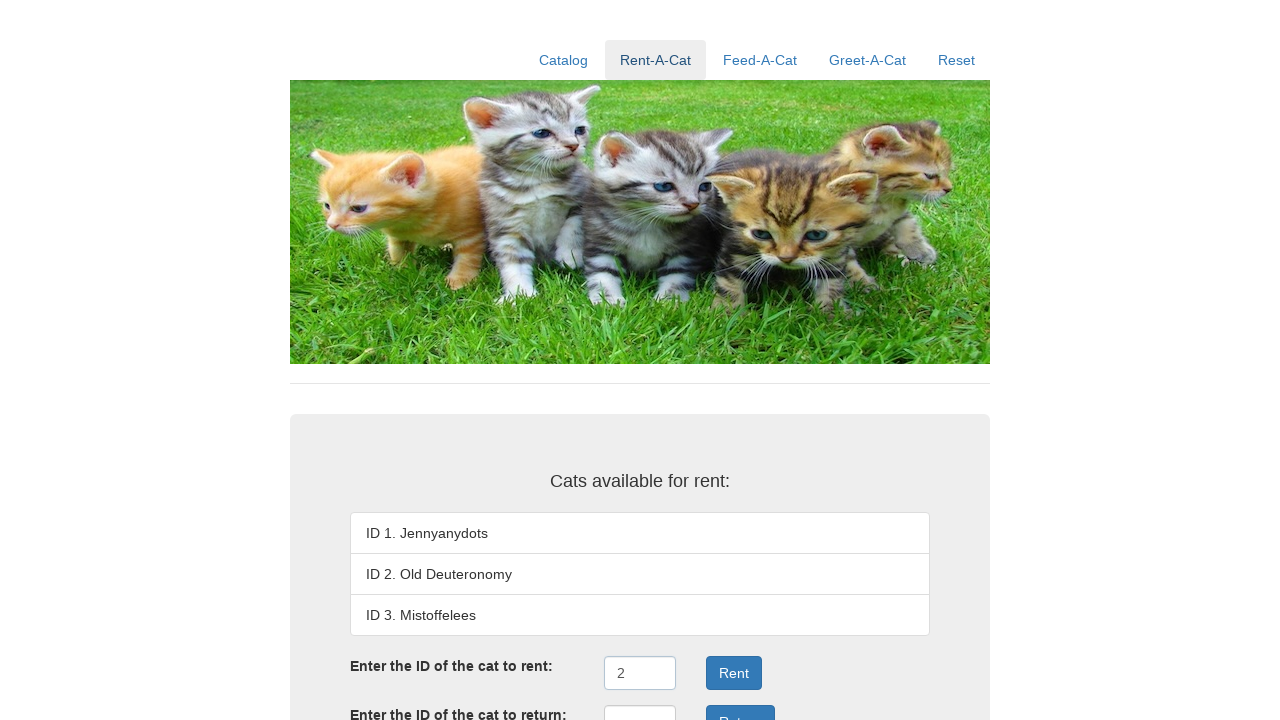

Clicked Rent button to rent cat with ID 2 at (734, 673) on .form-group:nth-child(3) .btn
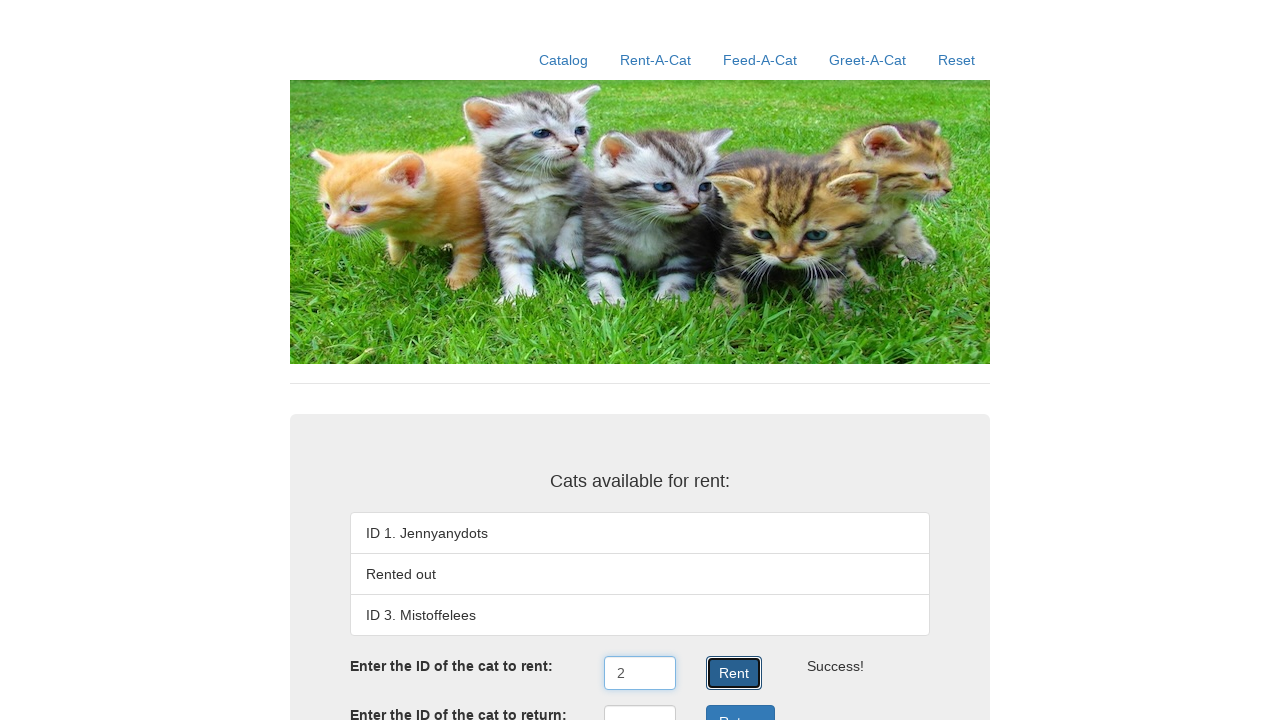

Rental result displayed, verifying cat is rented out
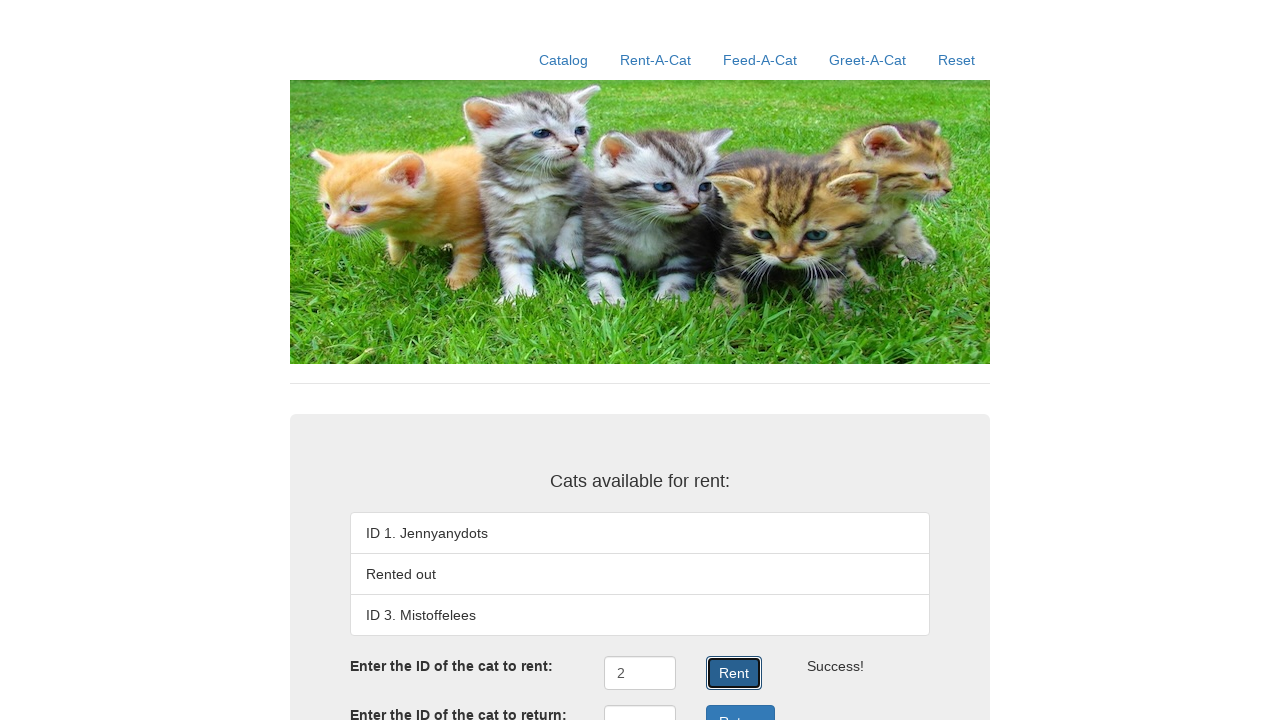

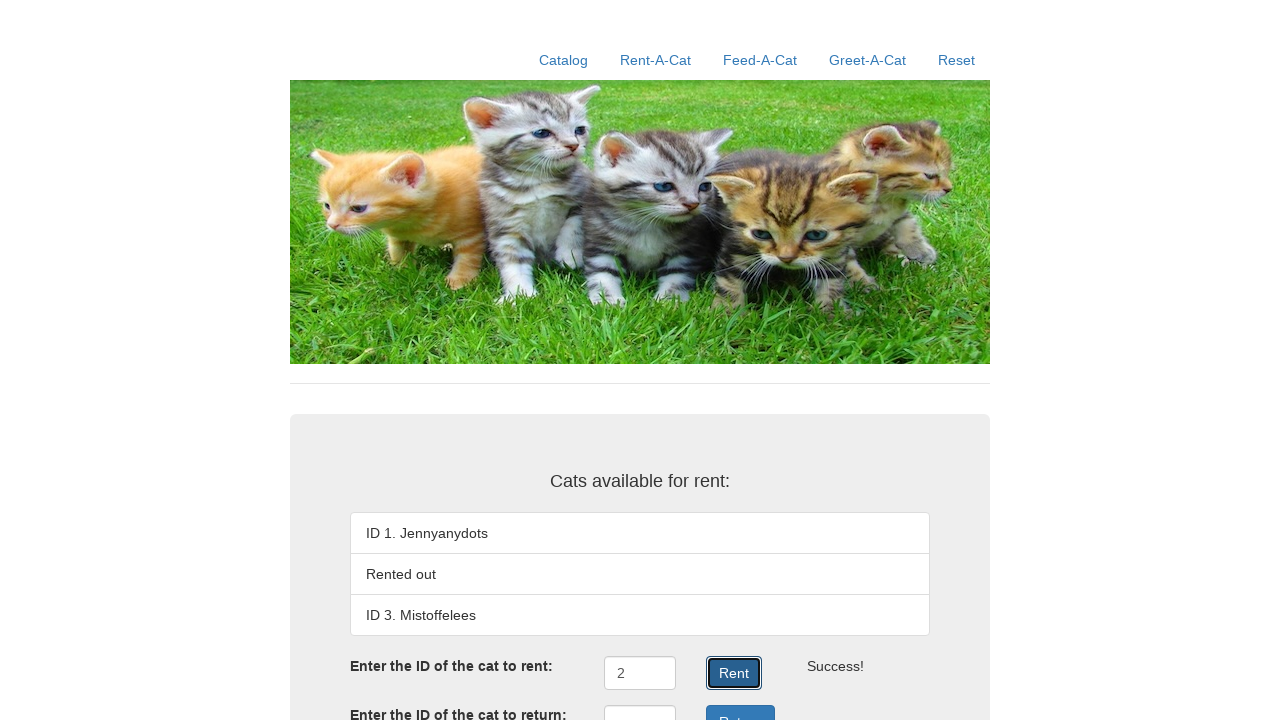